Navigates to W3Schools HTML tables page and extracts data from specific table cells to verify table content is accessible

Starting URL: https://www.w3schools.com/html/html_tables.asp

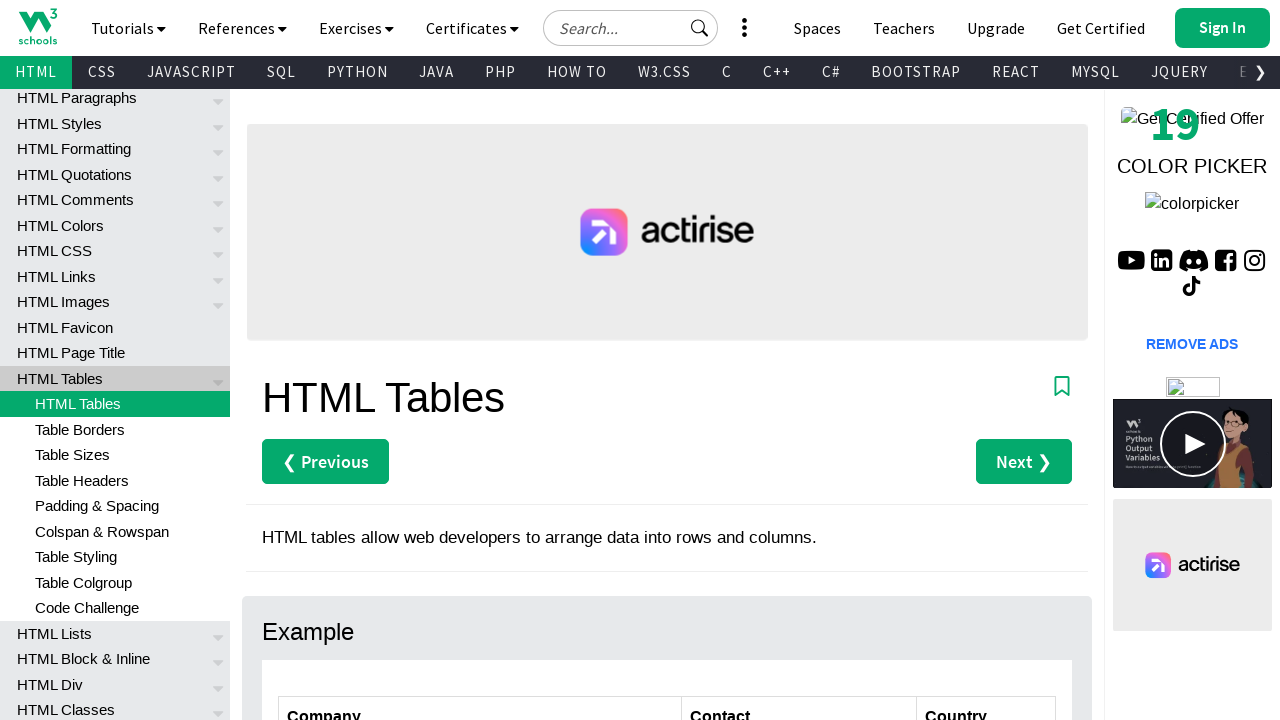

Navigated to W3Schools HTML tables page
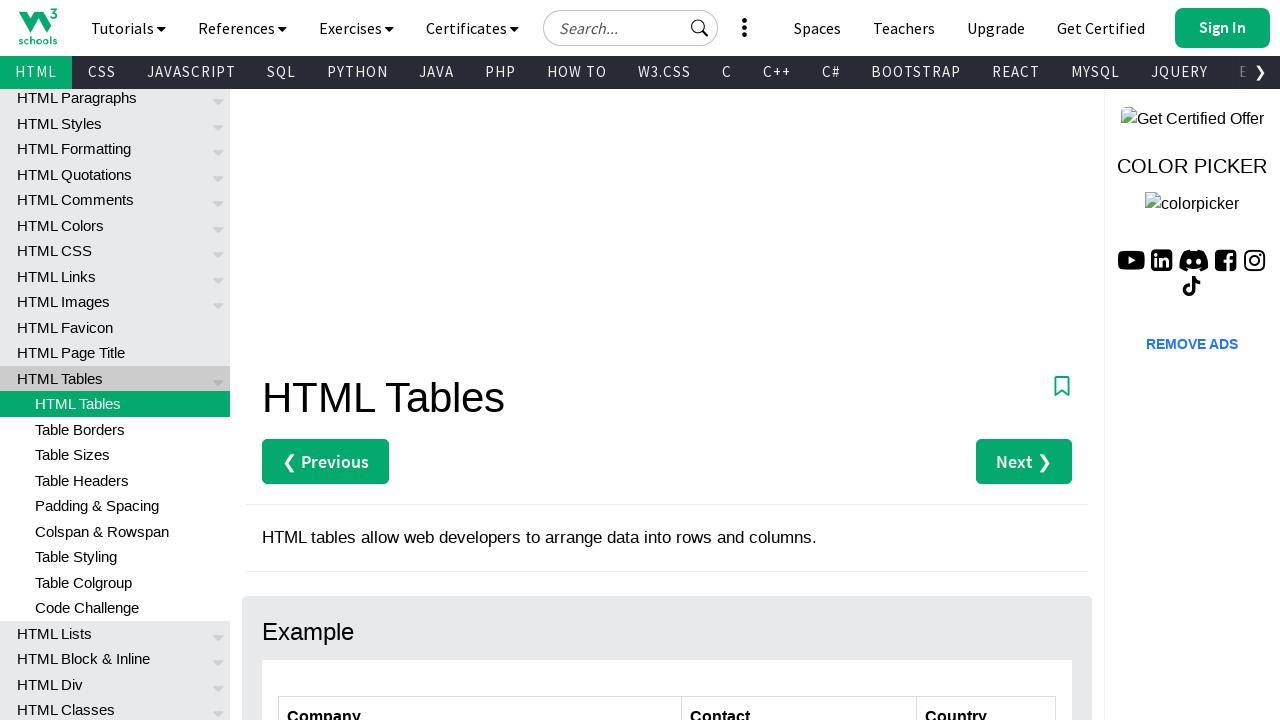

Customers table with id 'customers' is now present
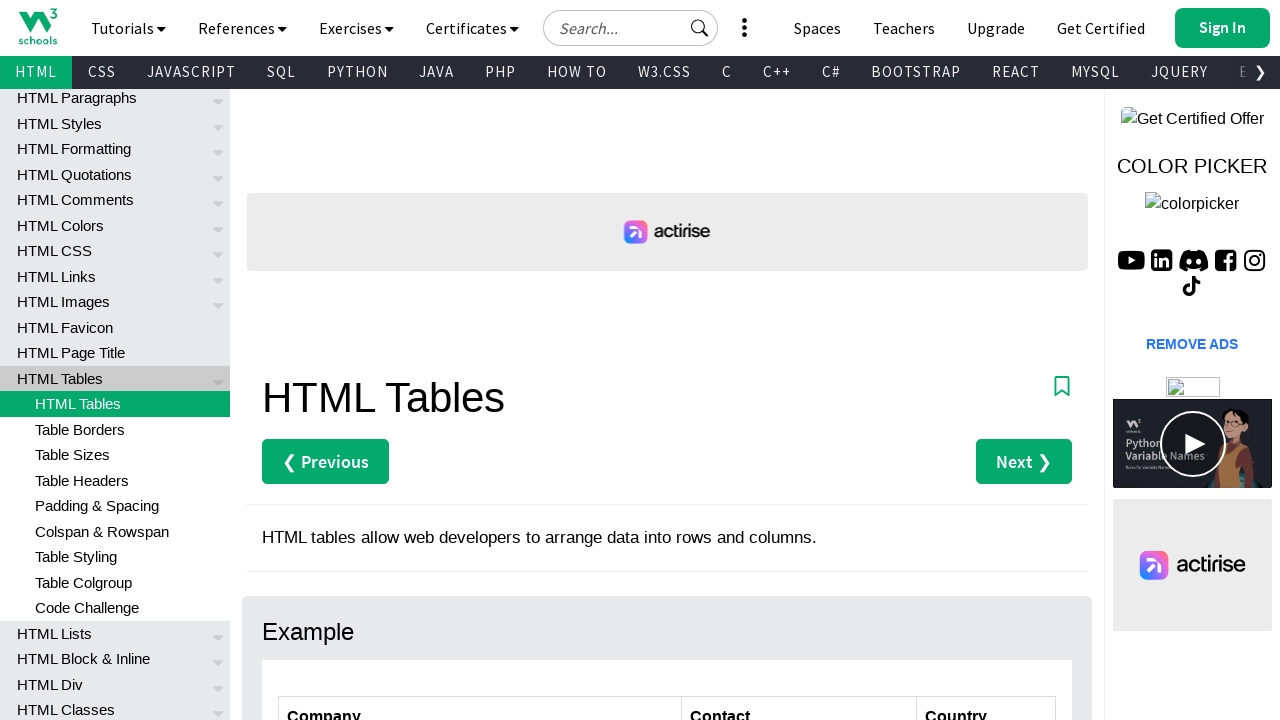

Retrieved all table header elements from customers table
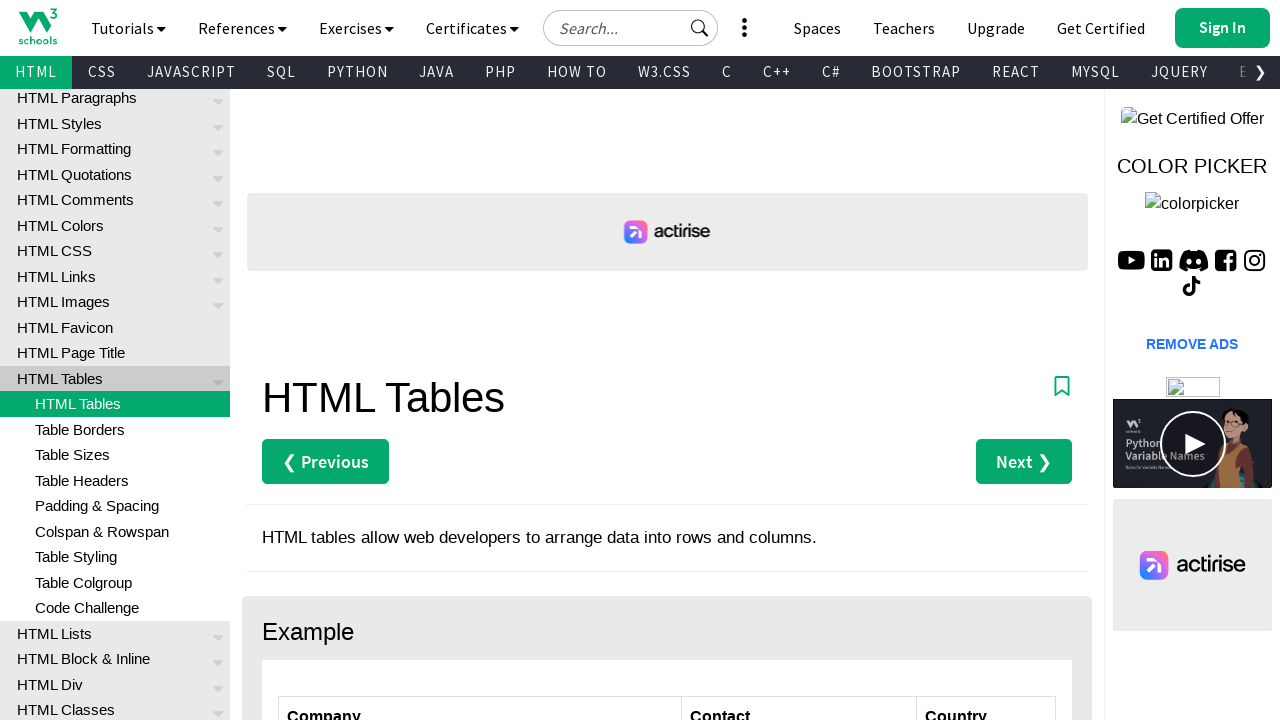

Printed all header cell content from the table
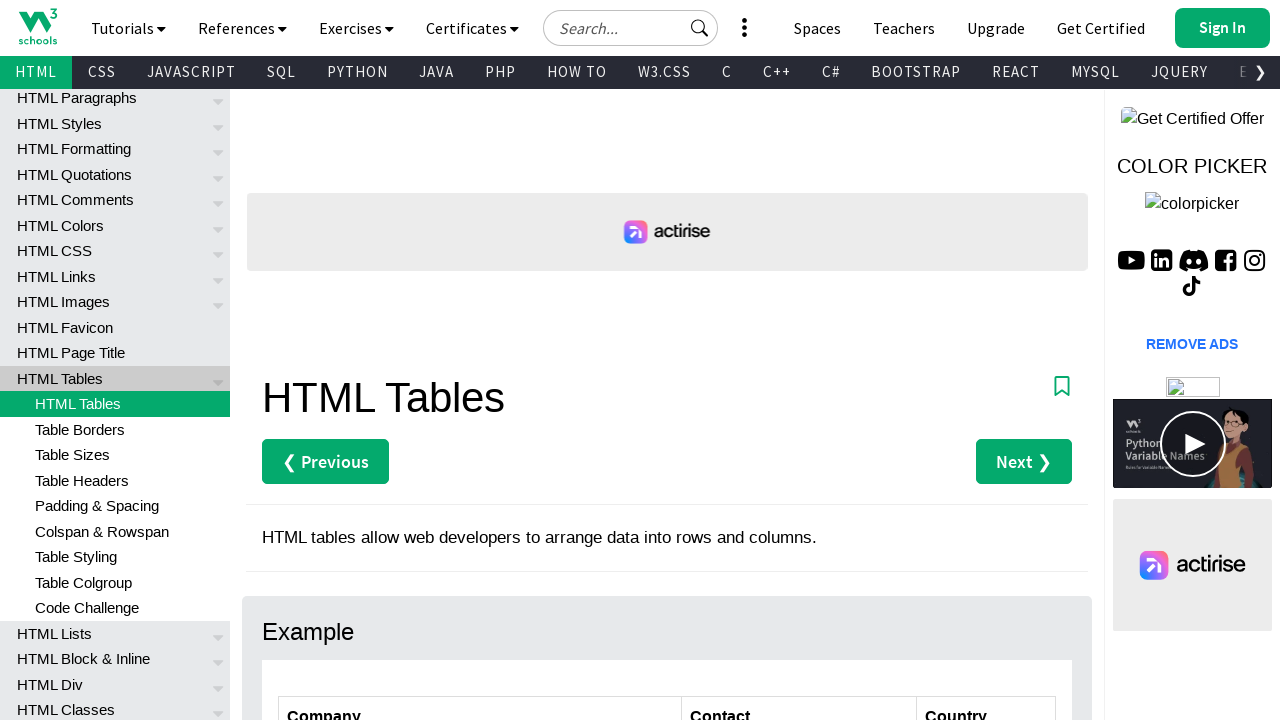

Retrieved specific cell data from row 7, column 3 of customers table
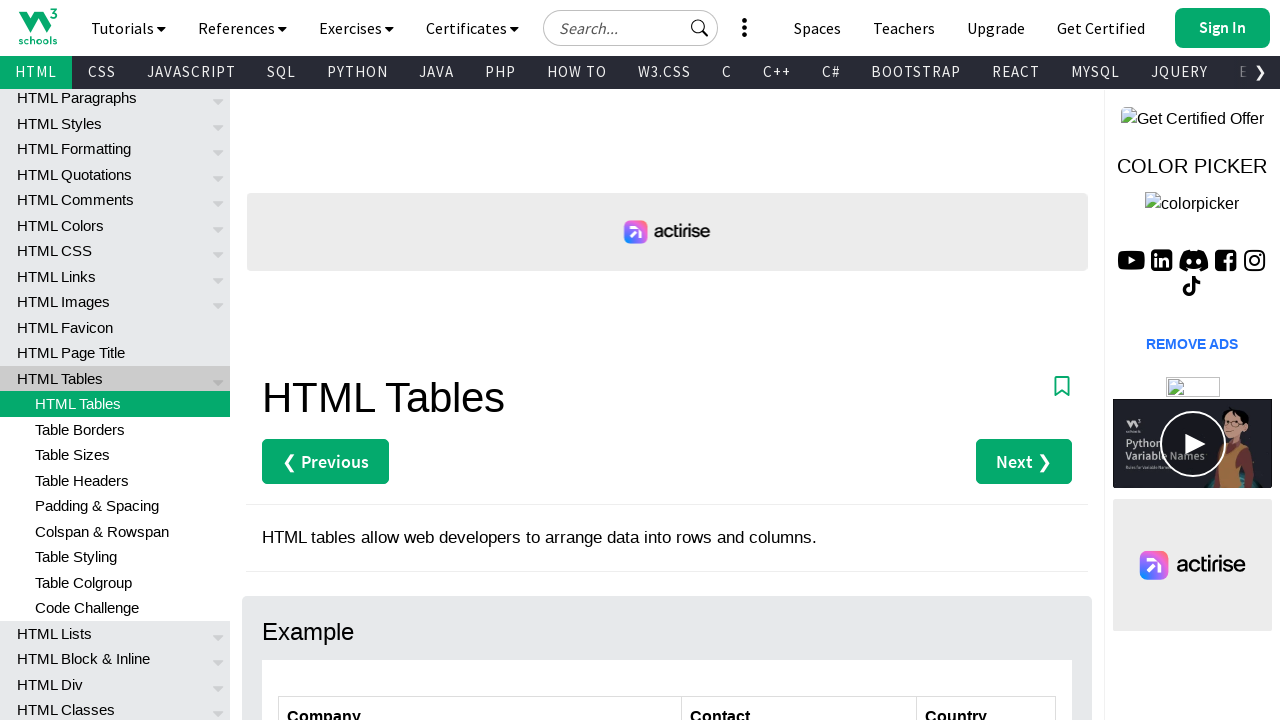

Printed content of specific table cell (row 7, column 3)
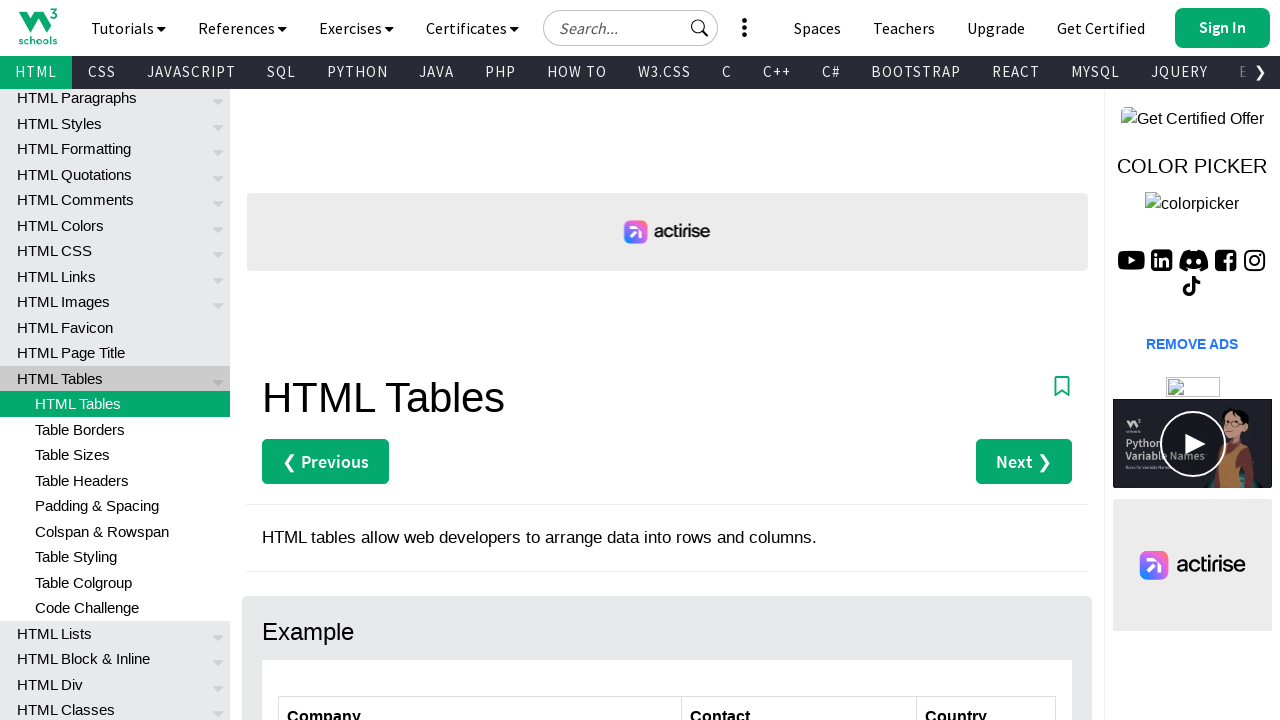

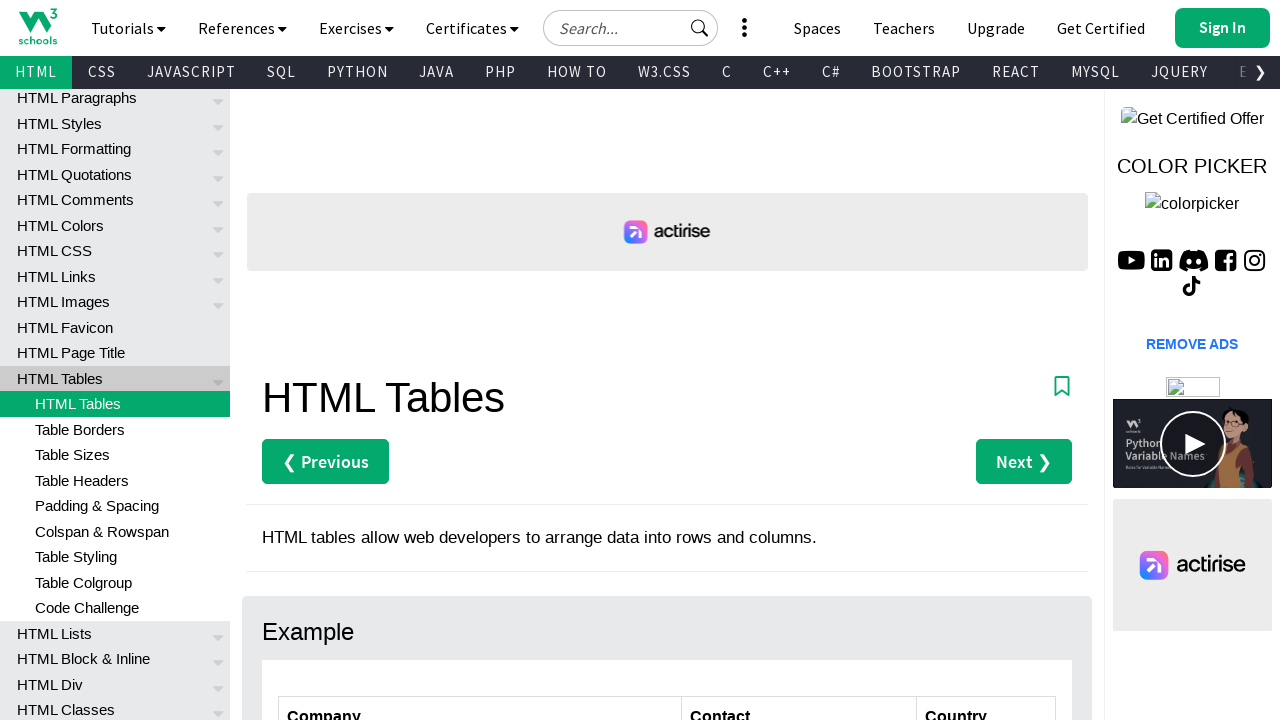